Practices XPath selectors on a tutorial page by filling form fields (email, password, repeat password) and clicking multiple checkboxes in a table using various XPath axis techniques.

Starting URL: https://www.hyrtutorials.com/p/add-padding-to-containers.html

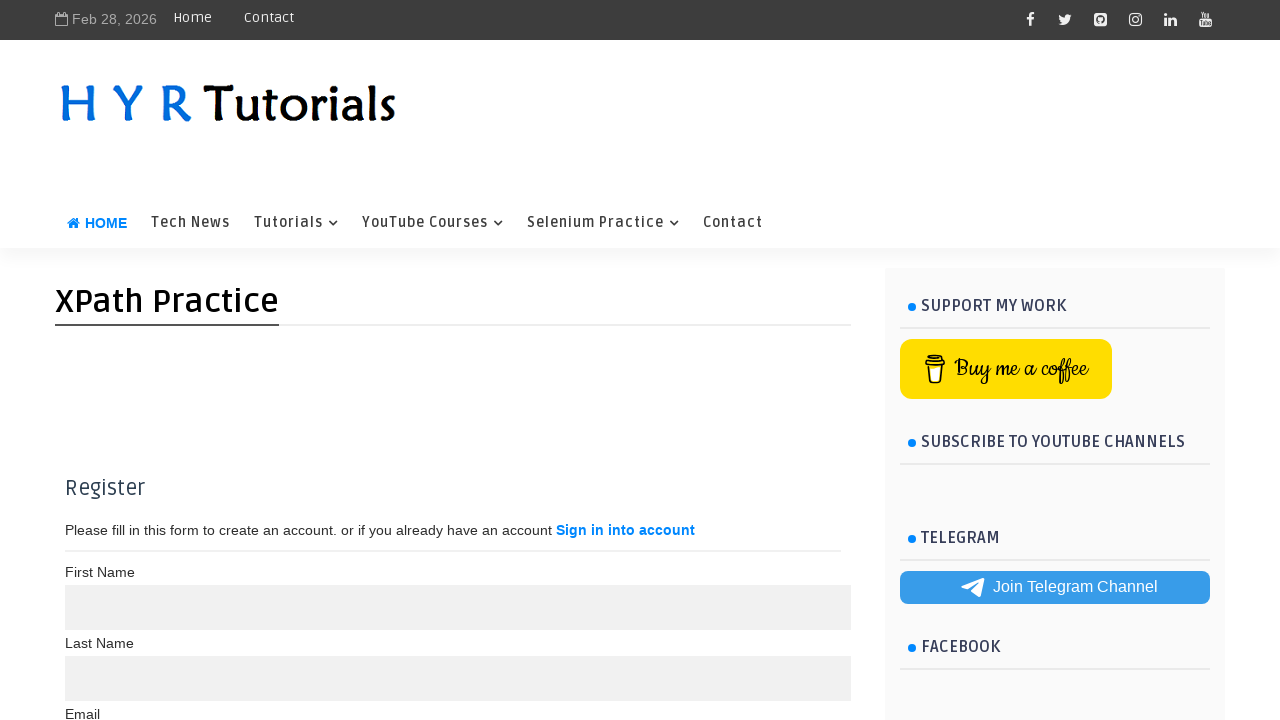

Filled email field with 'abssdd@gmail.com' using XPath following-sibling axis on //label[text()='Email']/following-sibling::input[@type='text']
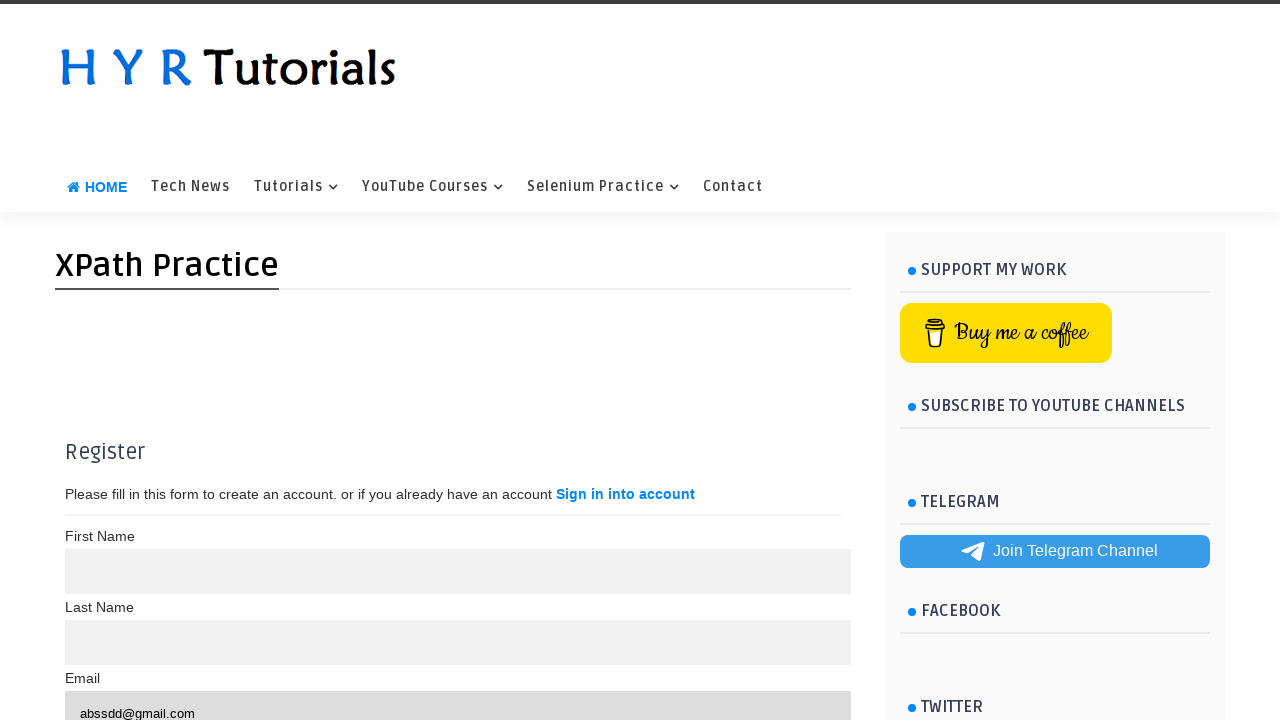

Filled password field with 'shivaraju' using XPath parent and child axes on //label[text()='Password']/parent::div/following-sibling::div/child::input[@type
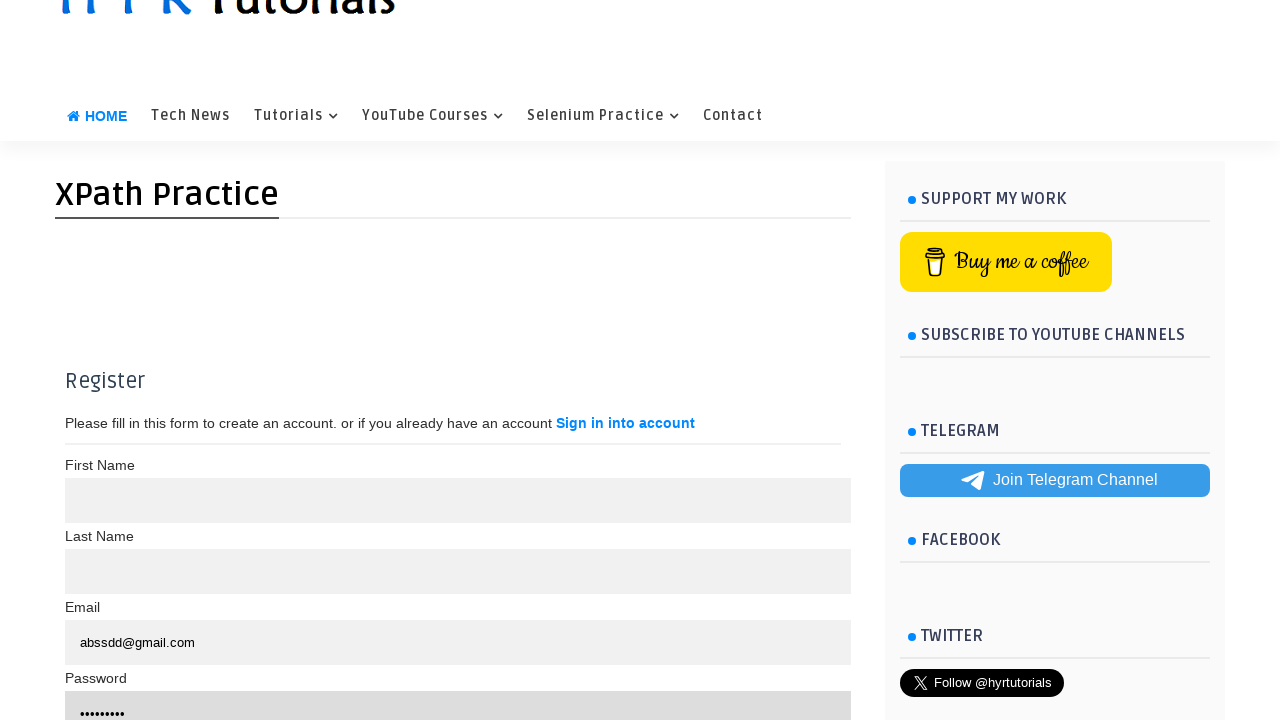

Filled repeat password field with 'rajushiva' using XPath following-sibling axis on //label[text()='Repeat Password']/following-sibling::input[@type='password']
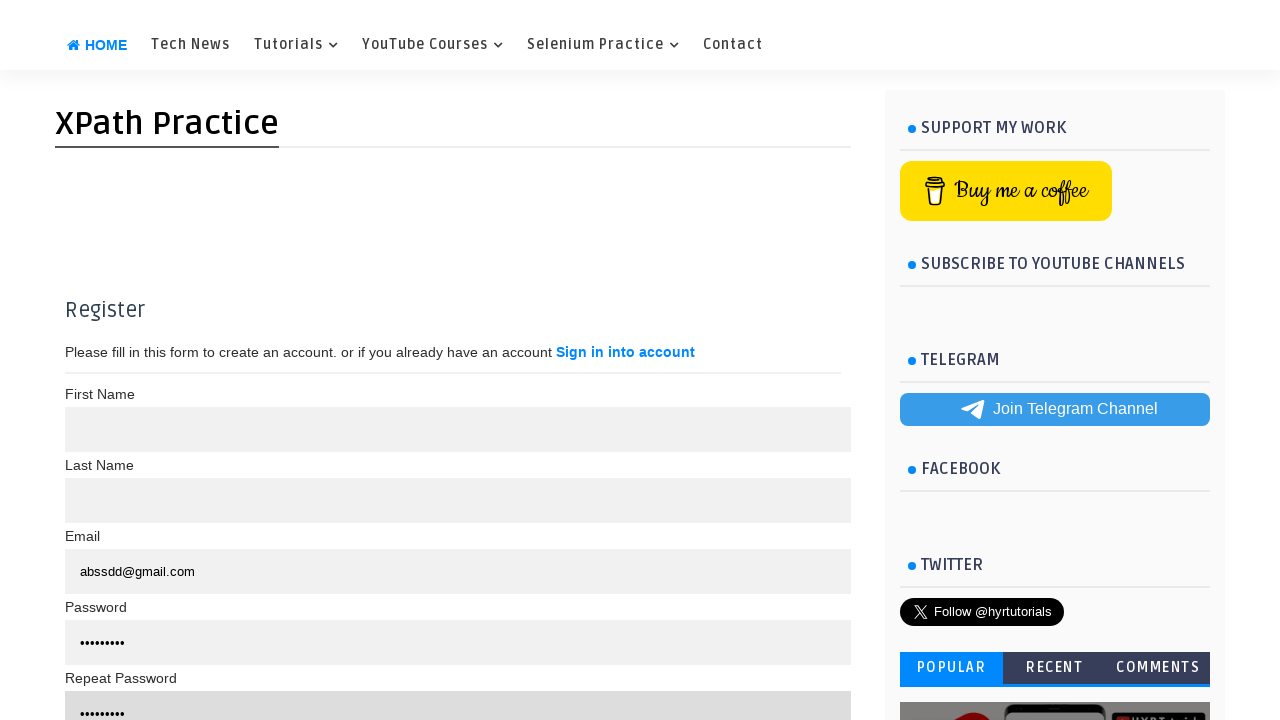

Clicked checkbox for Maria Anders row using XPath preceding-sibling axis at (84, 400) on xpath=//td[text()='Maria Anders']/preceding-sibling::td/child::input[@type='chec
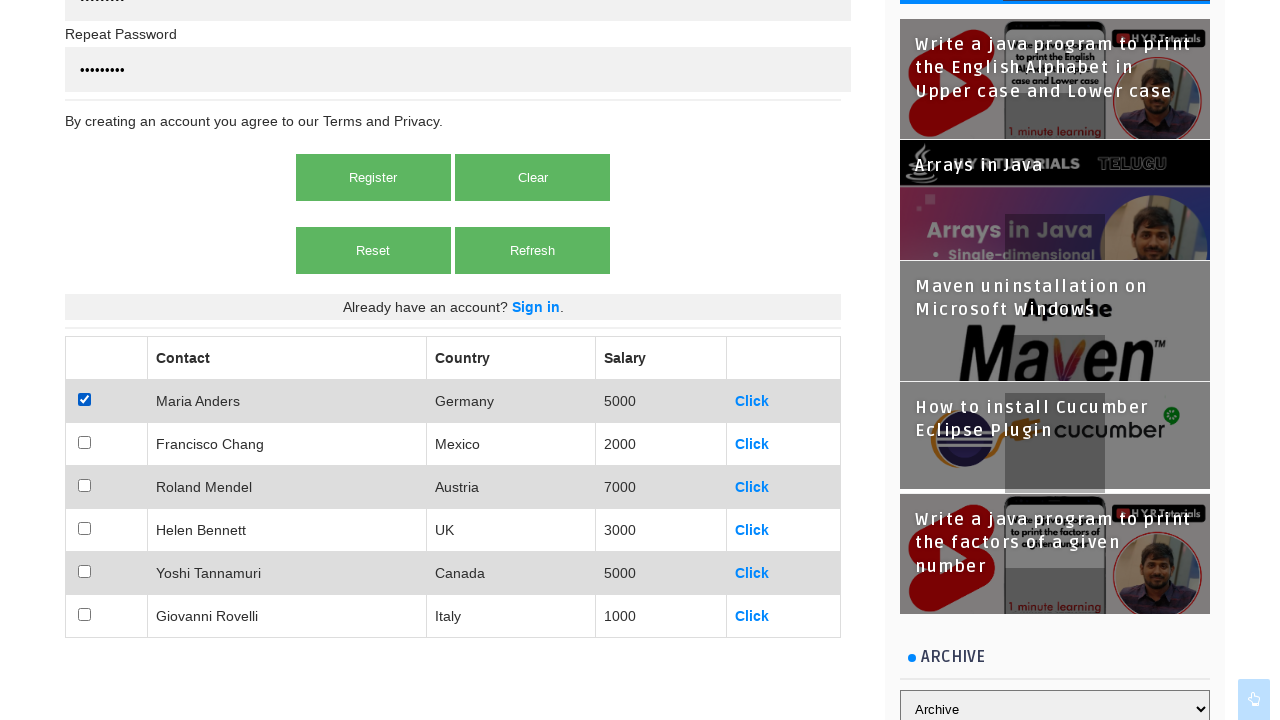

Clicked checkbox for Mexico row using XPath preceding-sibling axis at (84, 442) on xpath=//td[text()='Mexico']/preceding-sibling::td/child::input[@type='checkbox']
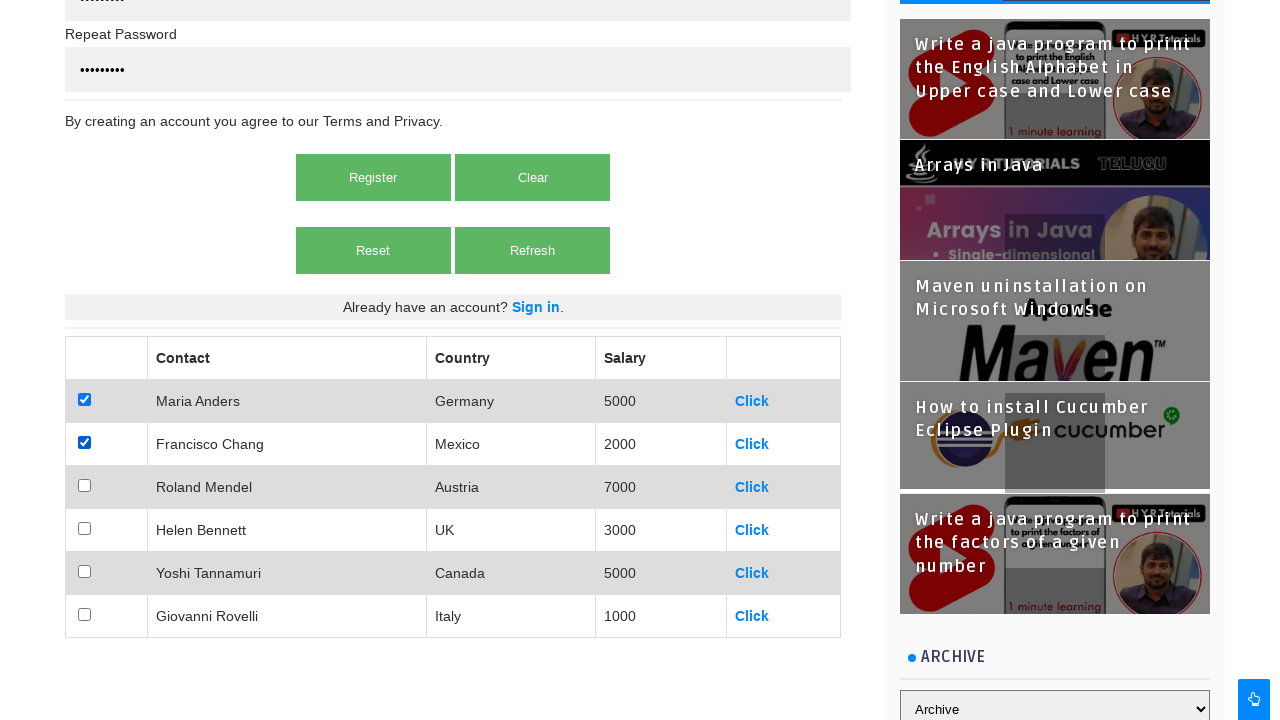

Clicked checkbox for 7000 row using XPath preceding-sibling axis at (84, 486) on xpath=//td[text()='7000']/preceding-sibling::td/child::input[@type='checkbox']
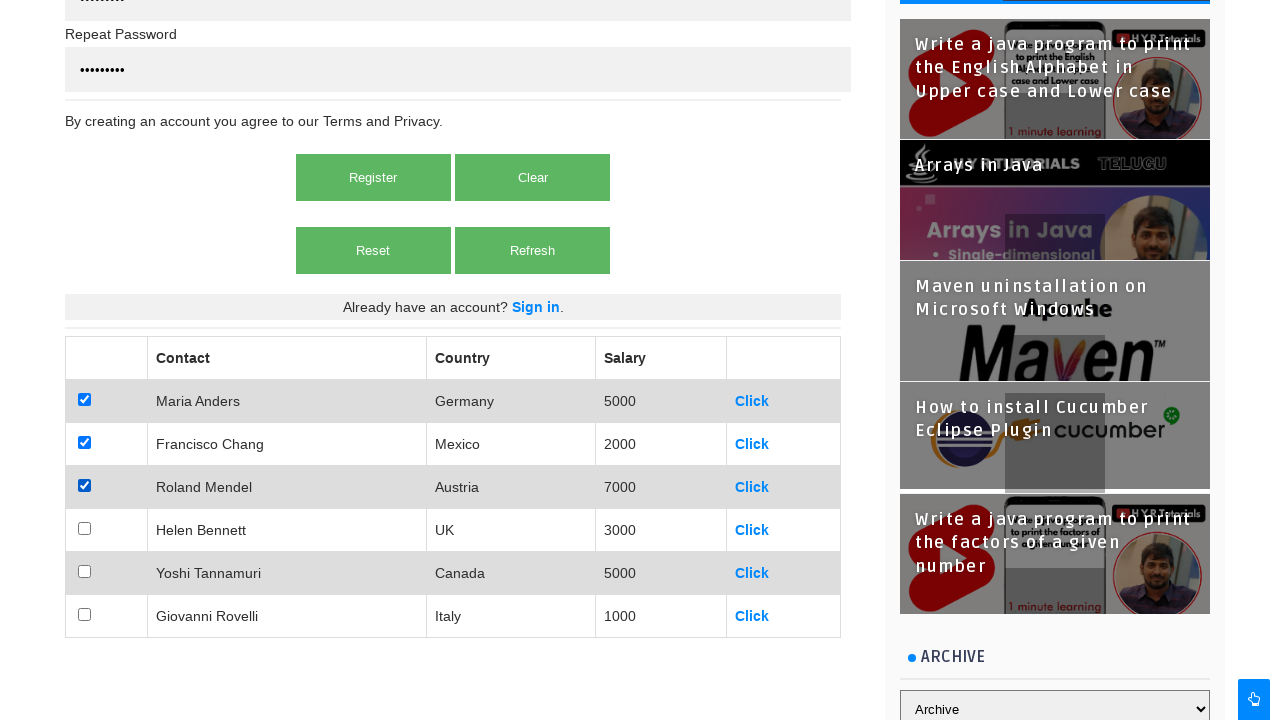

Clicked checkbox for Helen Bennett row using XPath parent and preceding-sibling axes with link reference at (84, 528) on xpath=//a[text()='Click']/parent::td/preceding-sibling::td[text()='Helen Bennett
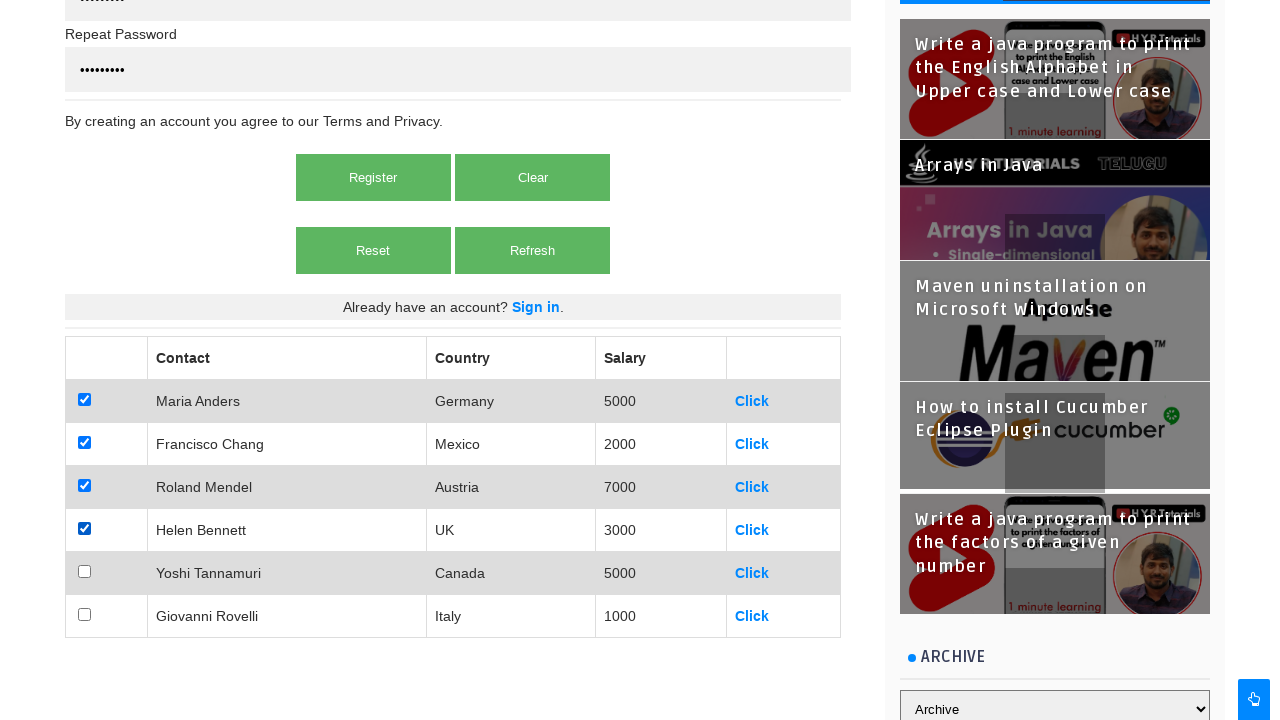

Clicked checkbox for Yoshi Tannamuri row using XPath preceding-sibling axis at (84, 572) on xpath=//td[text()='Yoshi Tannamuri']/preceding-sibling::td/child::input[@type='c
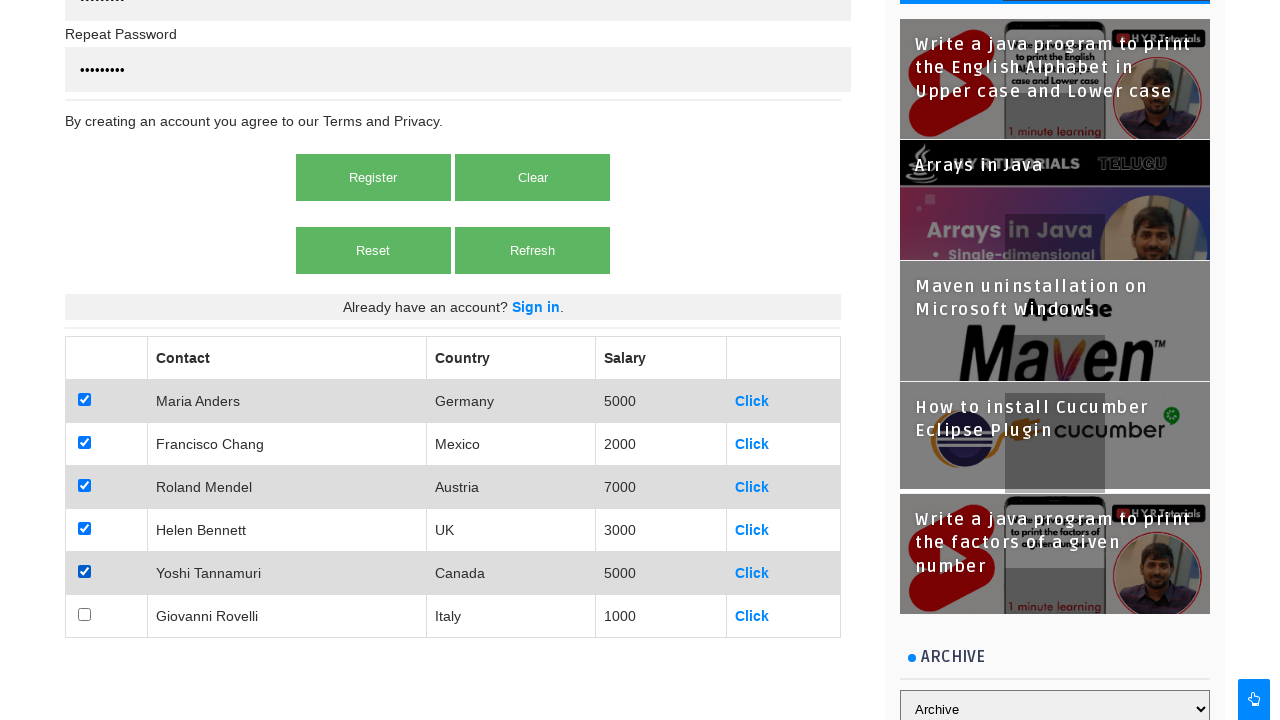

Clicked checkbox for 7th row using multiple XPath following-sibling traversals at (84, 614) on xpath=//tr/following-sibling::tr/following-sibling::tr/following-sibling::tr/fol
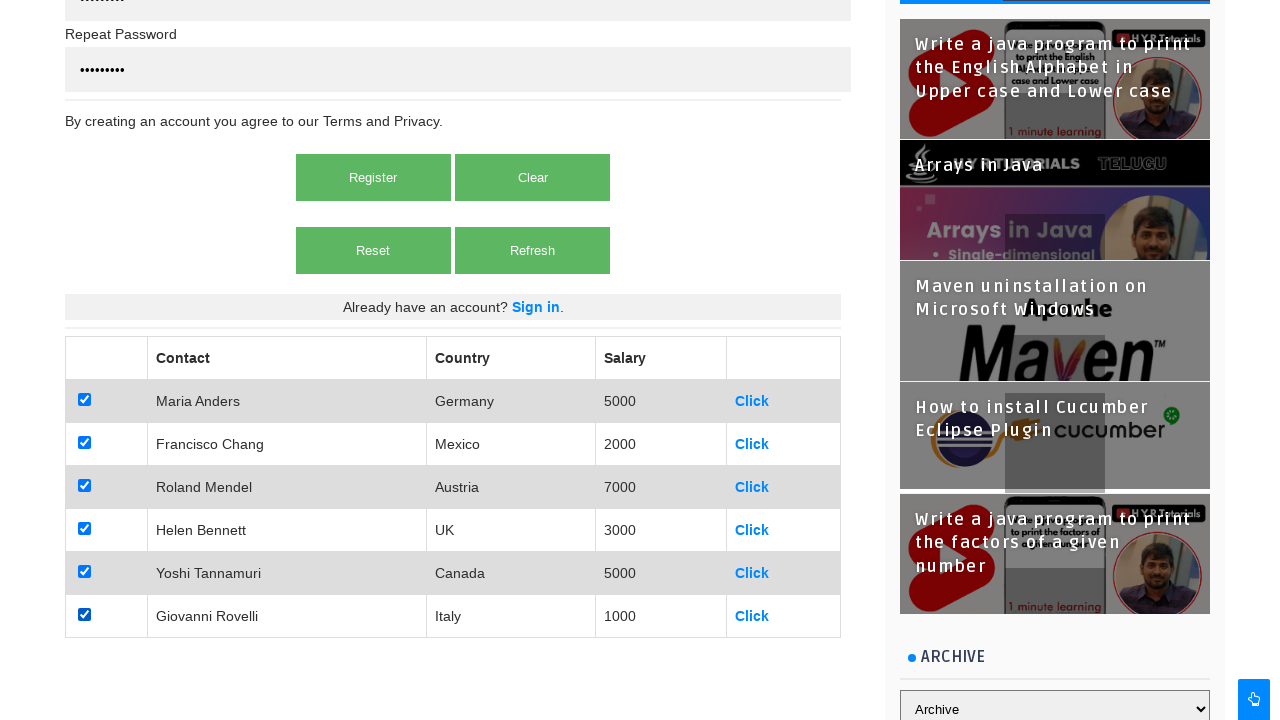

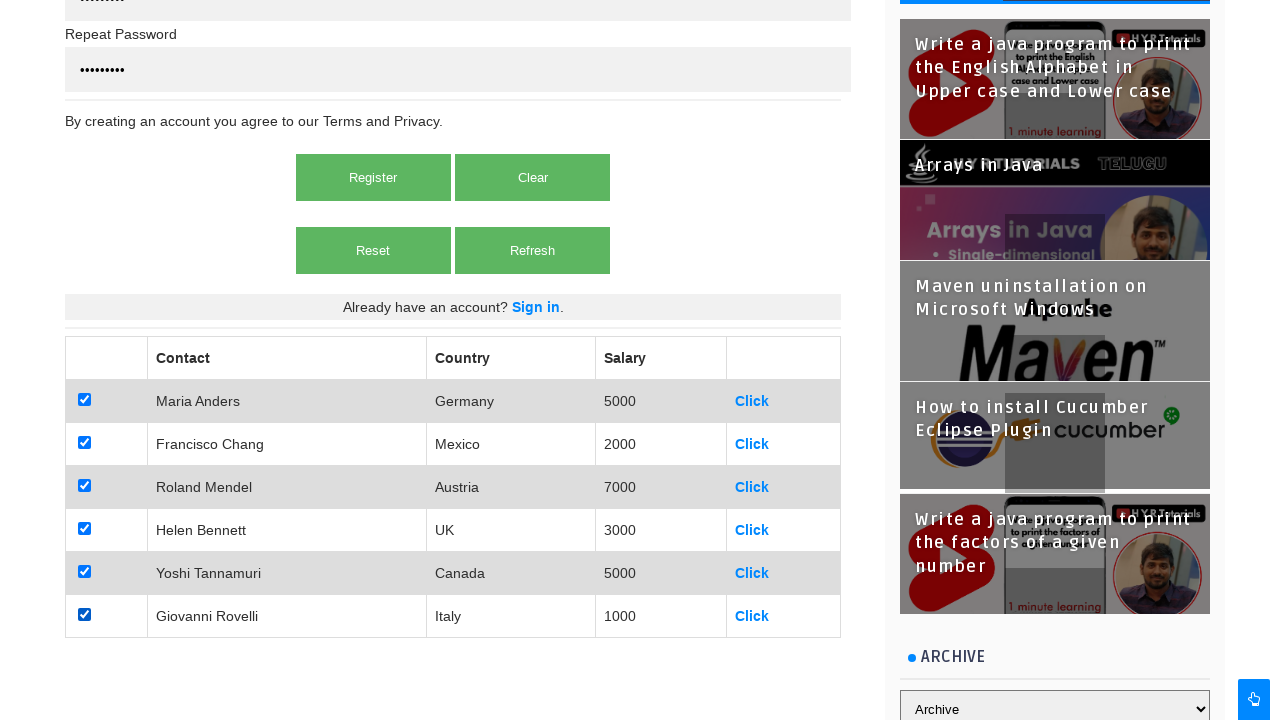